Tests pressing the space key on a specific element and verifies the page displays the correct key press result

Starting URL: http://the-internet.herokuapp.com/key_presses

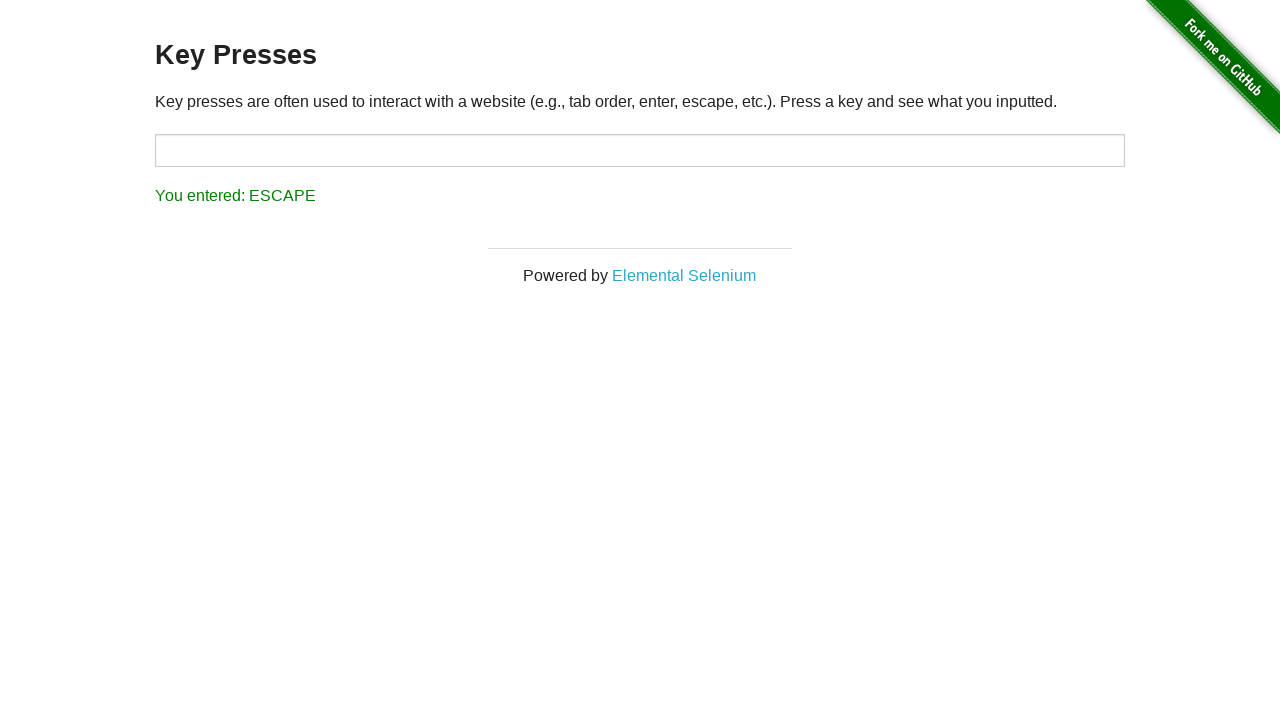

Pressed Space key on target element on #target
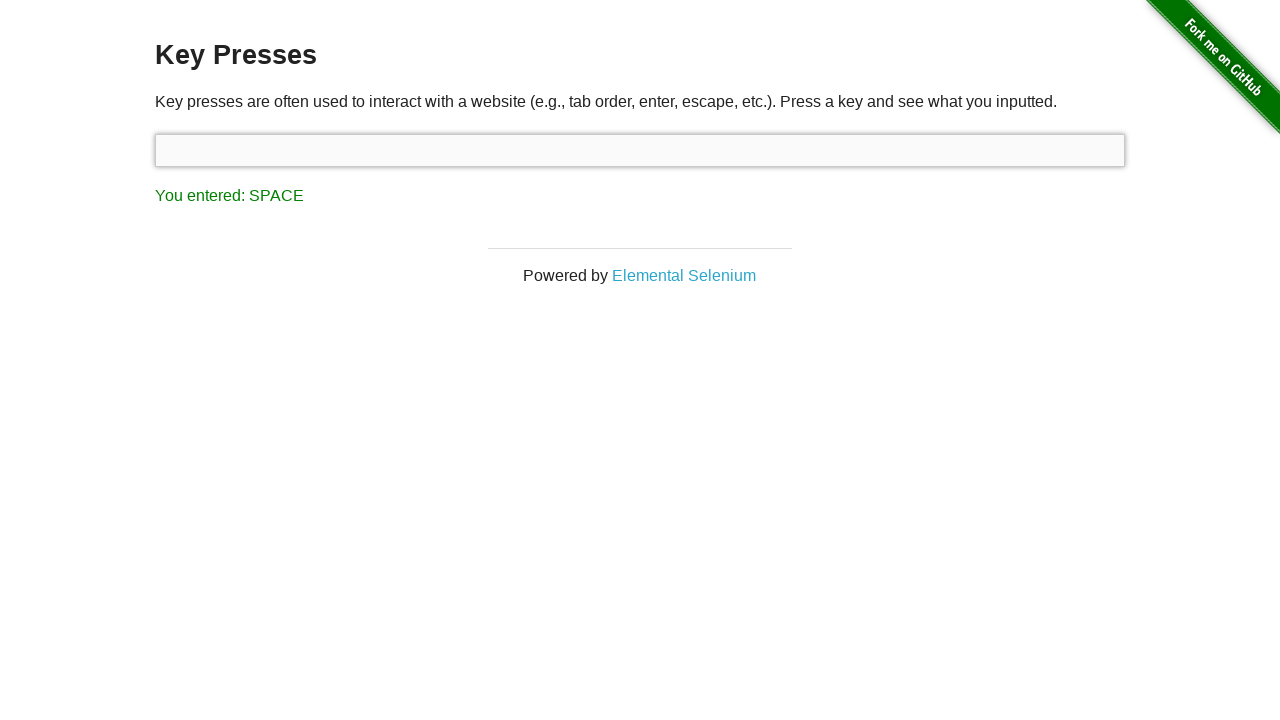

Waited for result element to appear
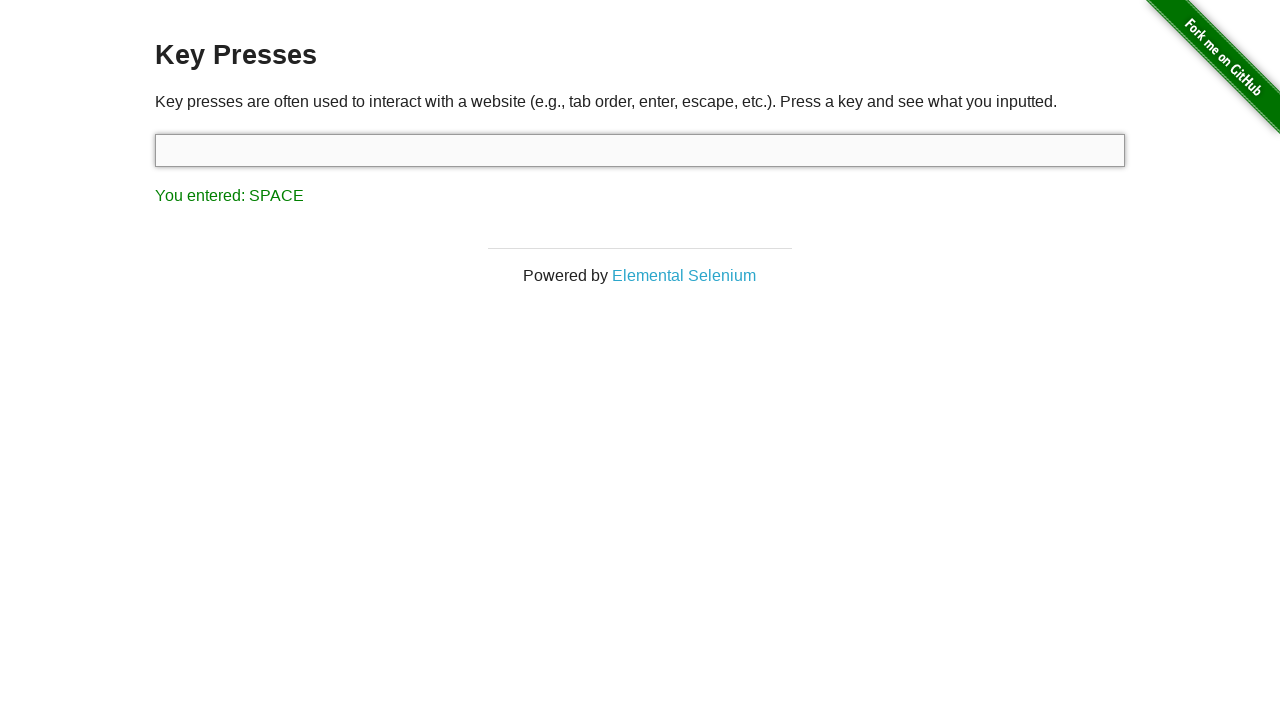

Retrieved result text content
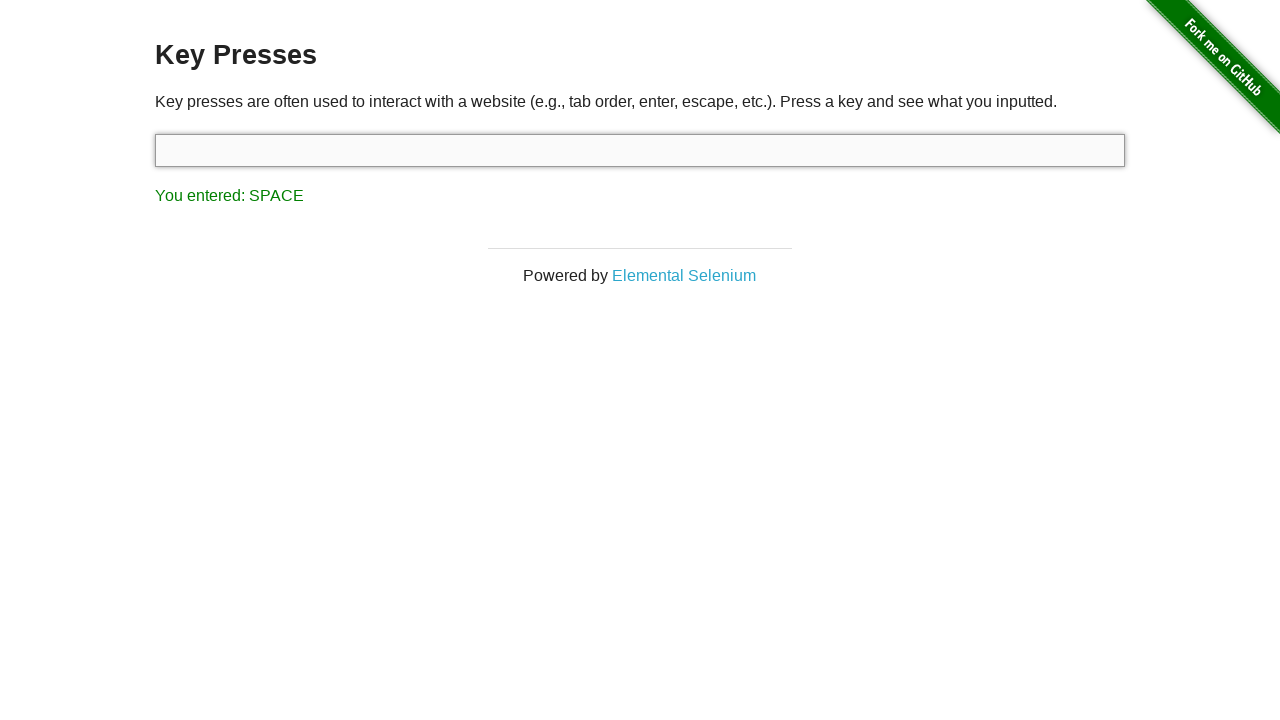

Verified result text shows 'You entered: SPACE'
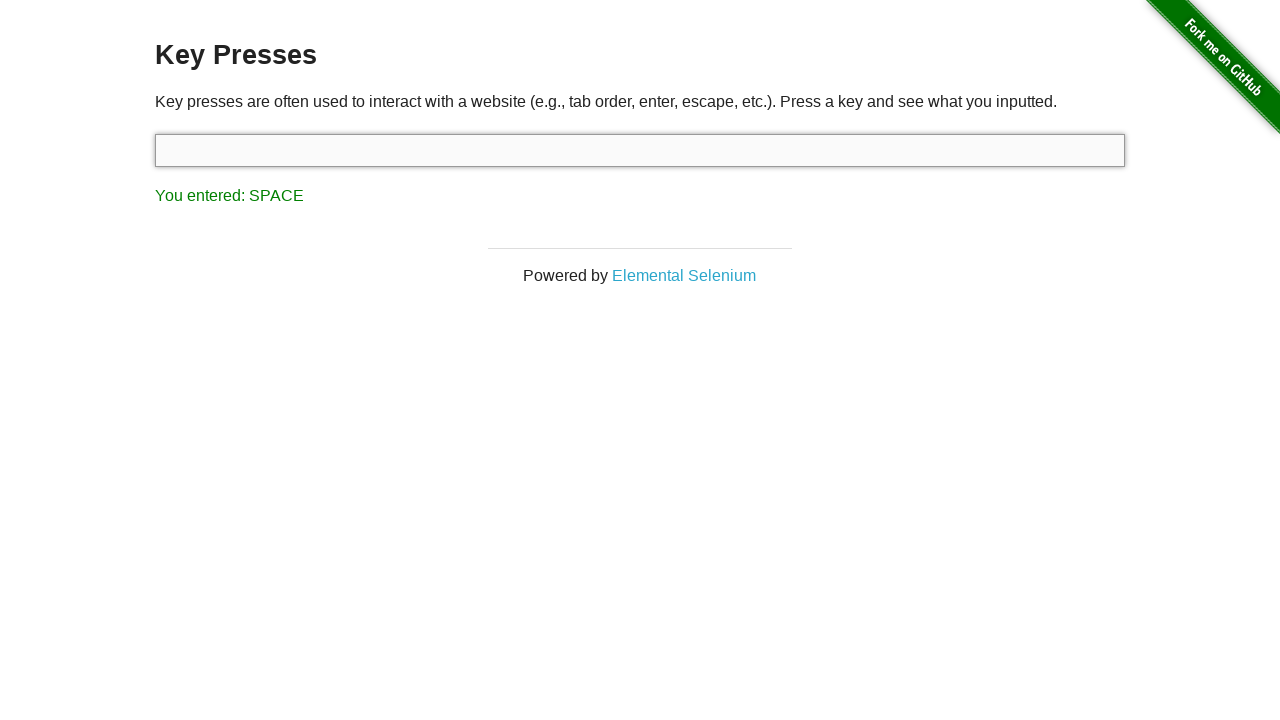

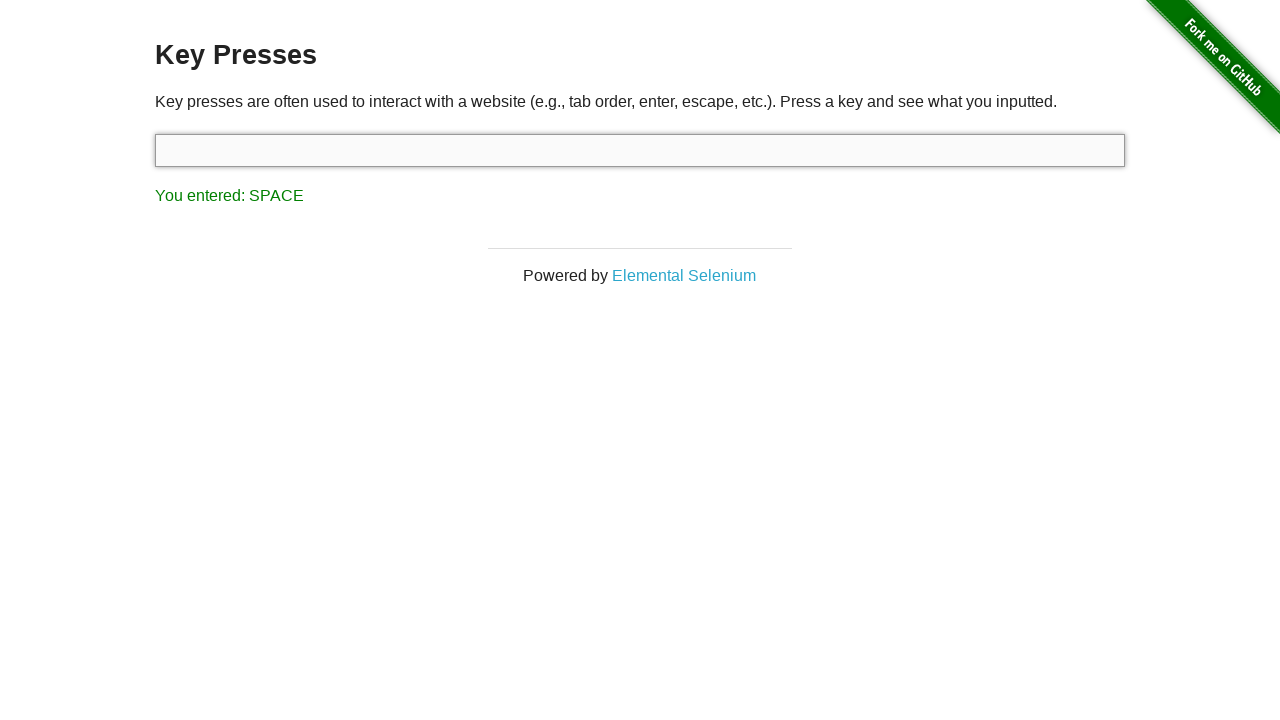